Tests that when viewing a product without adding it to cart, the proceed to checkout button is not available in the cart.

Starting URL: https://atid.store/

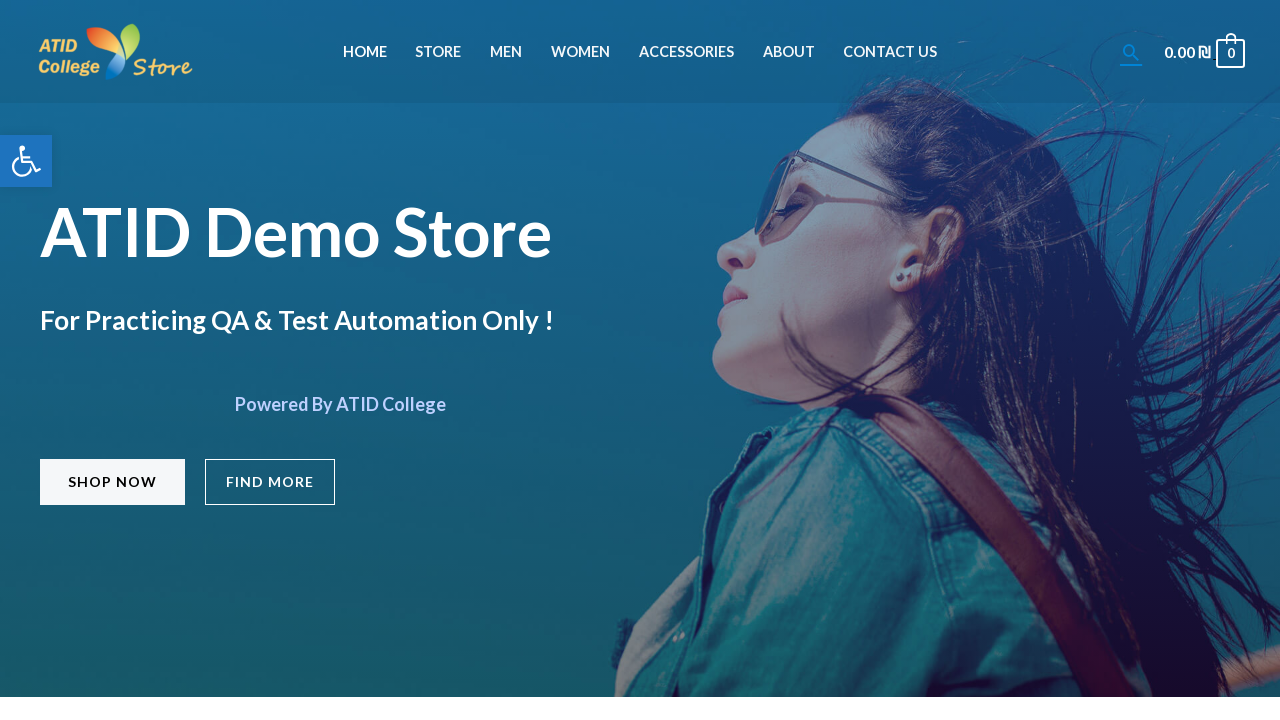

Clicked on Store menu item at (438, 52) on #menu-item-45
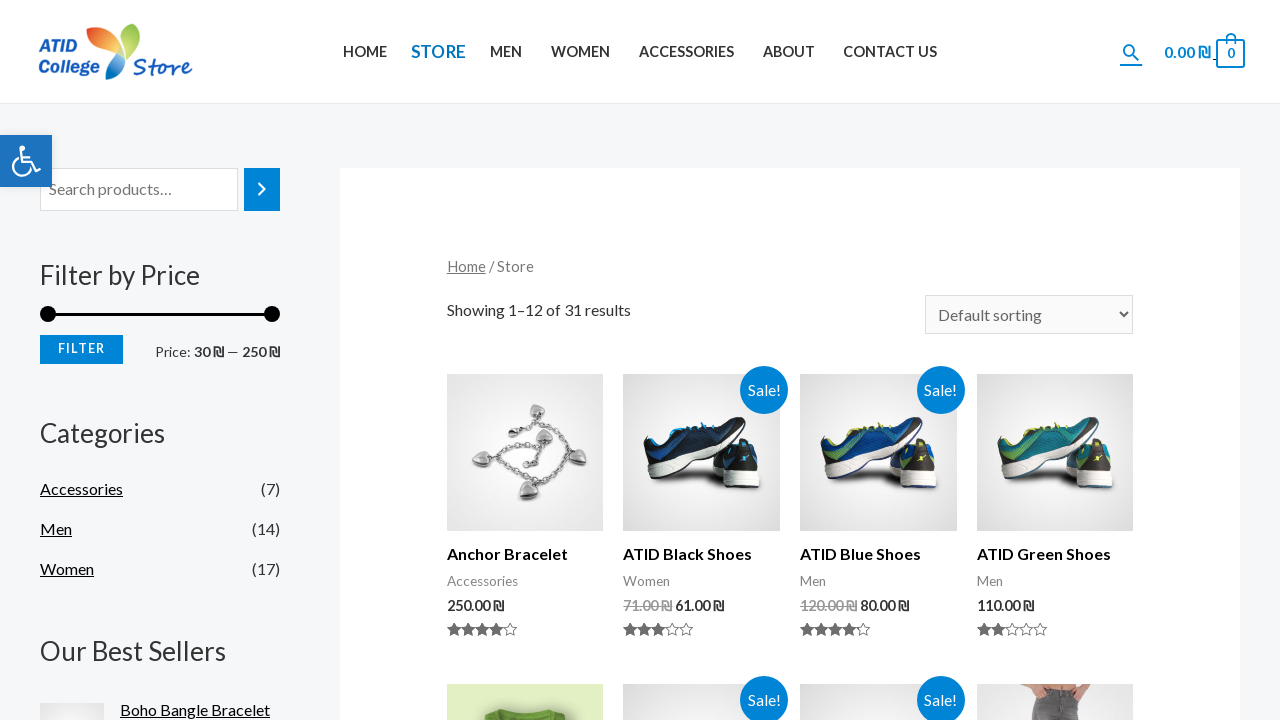

Clicked on first product image without adding to cart at (525, 453) on xpath=//*[@id='main']/div/ul/li[1]/div[1]/a/img
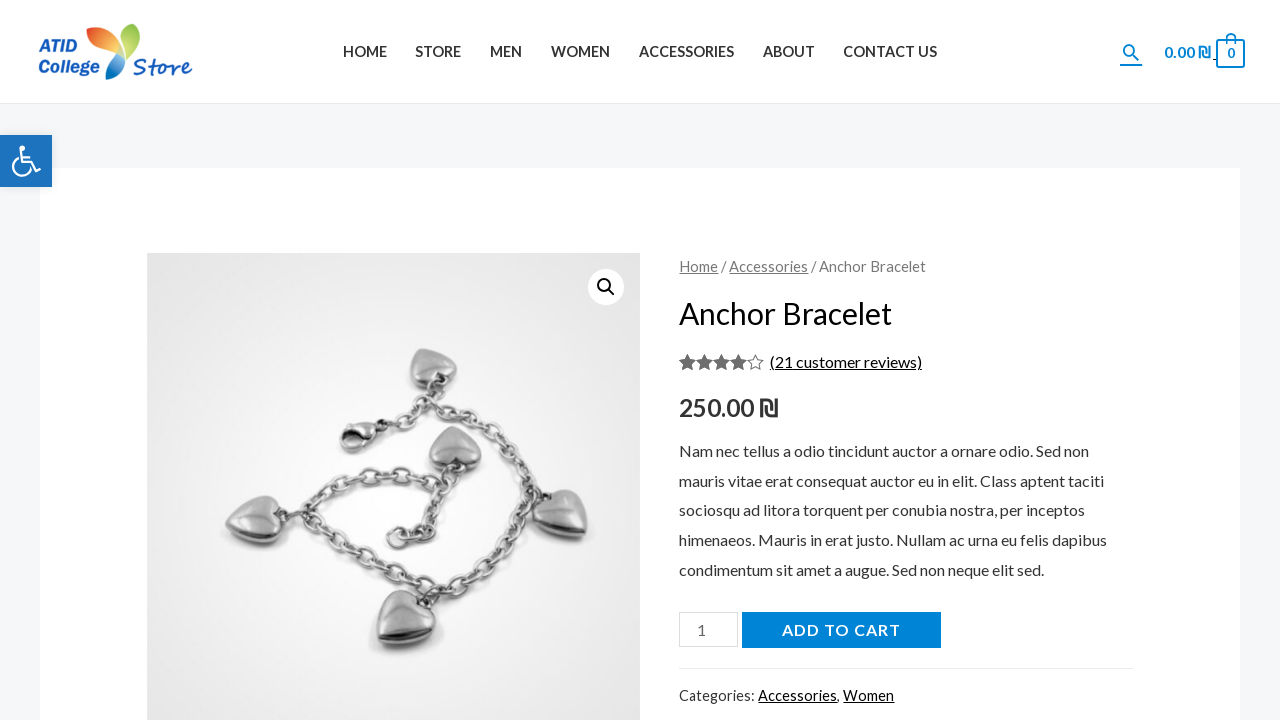

Waited 1 second for page to load
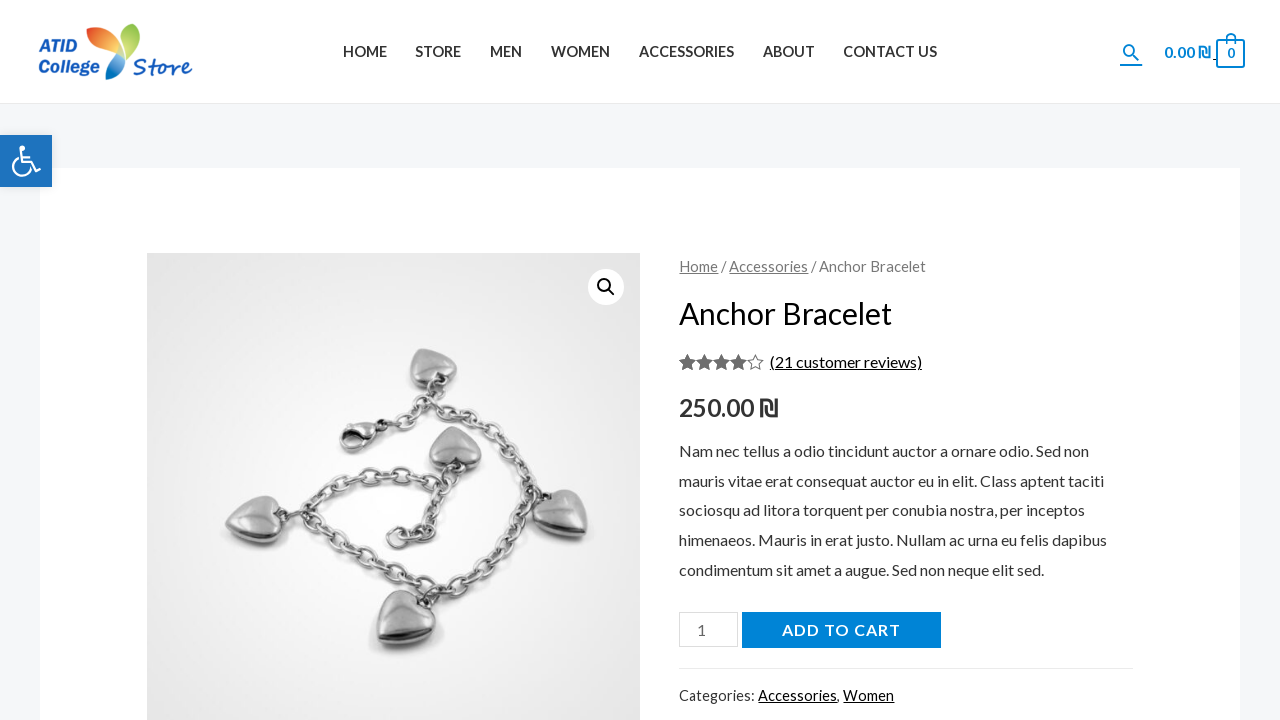

Clicked on cart icon at (1204, 52) on .ast-site-header-cart
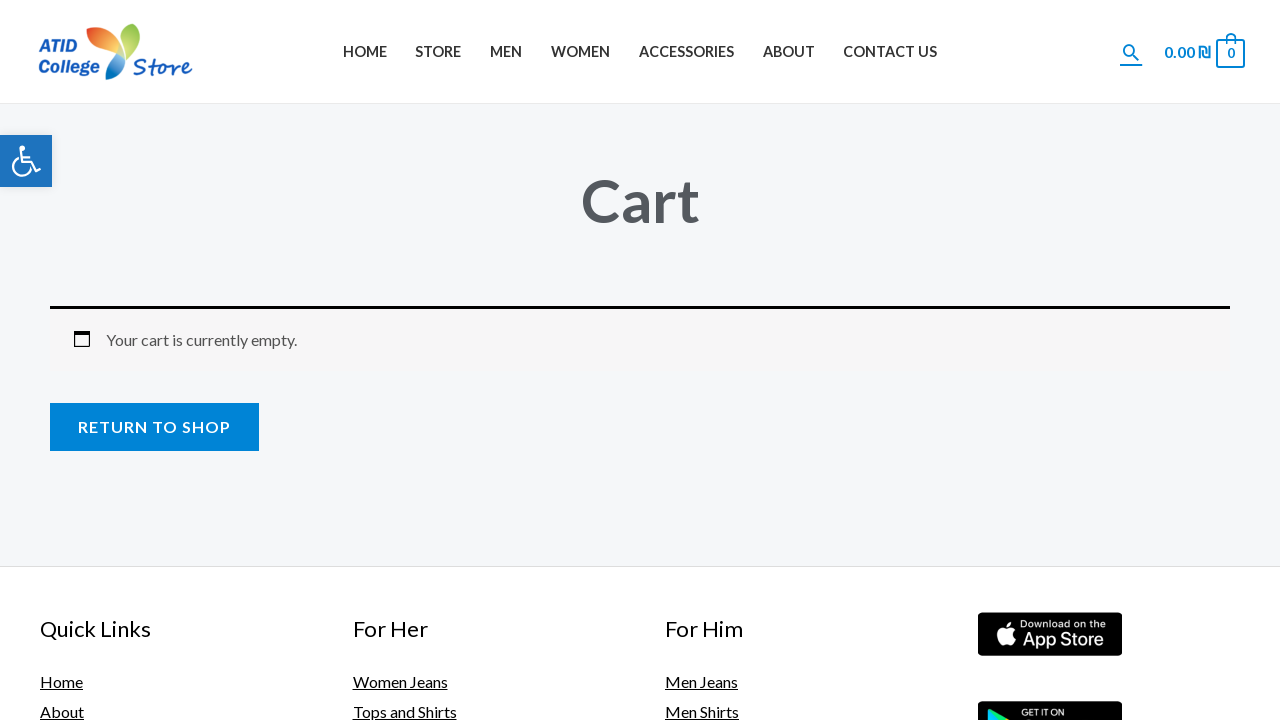

Verified cart is empty and proceed to checkout button is not available
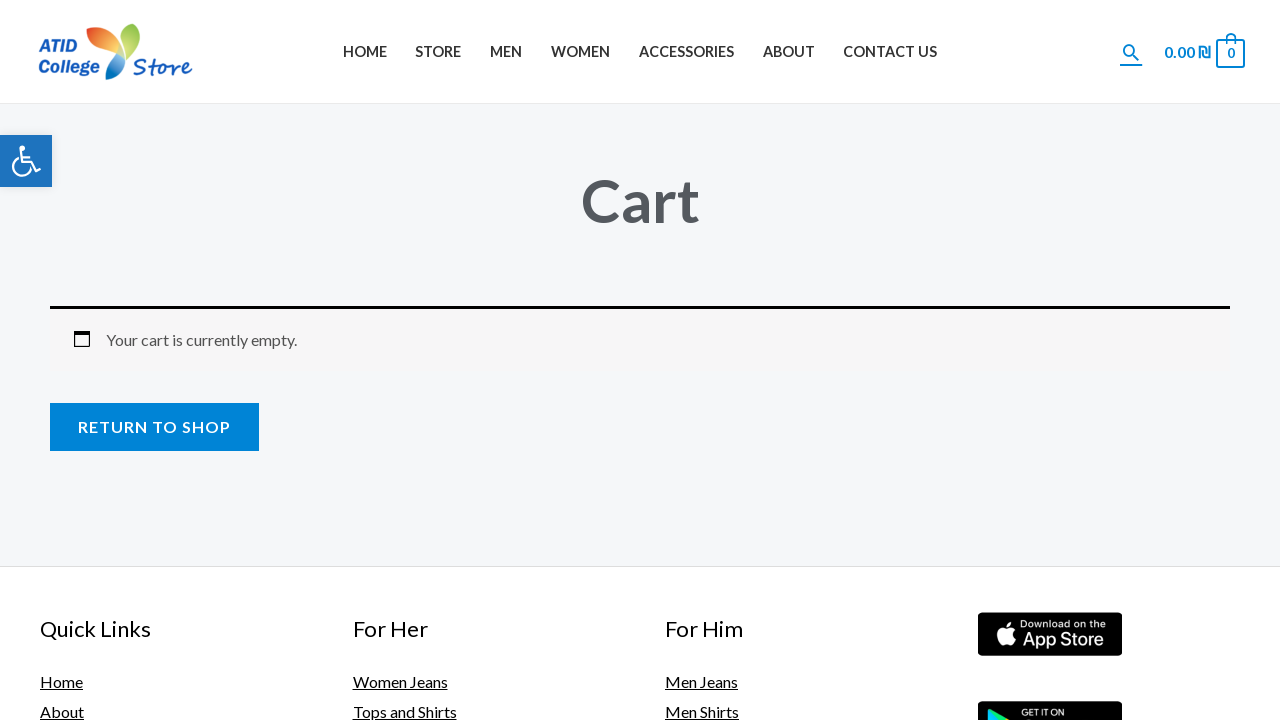

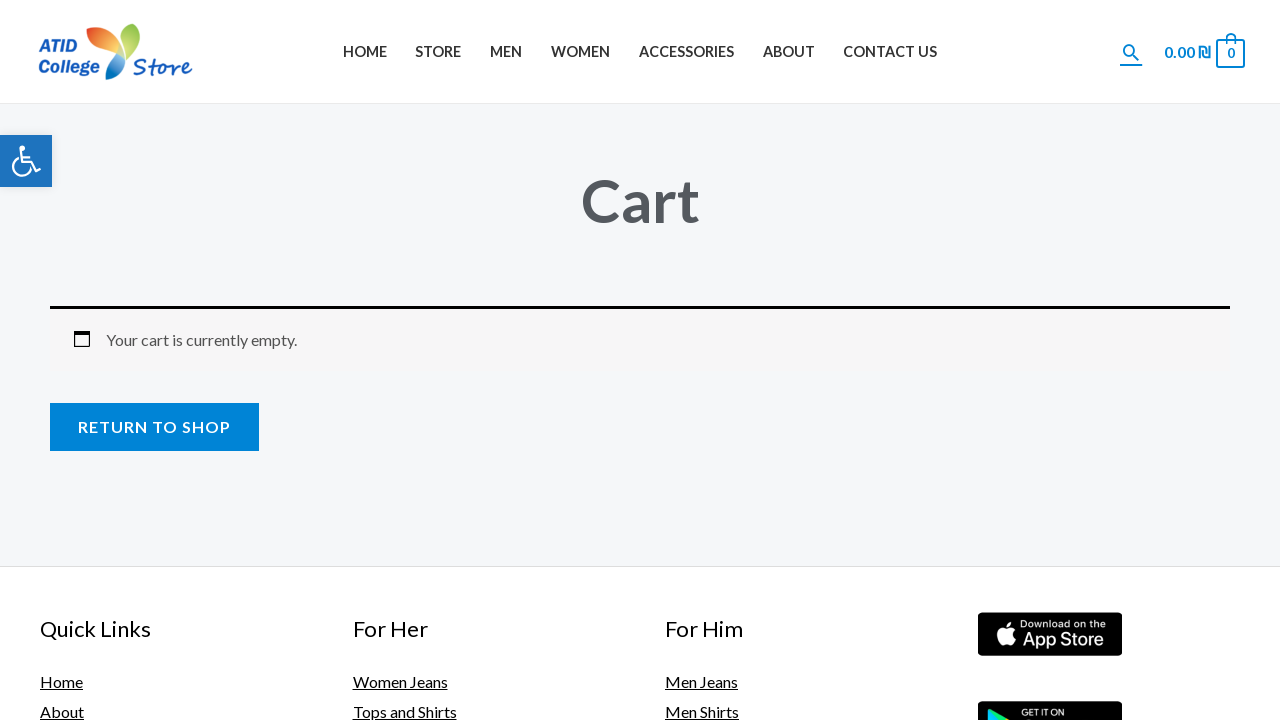